Tests navigation from ToolsQA to DemoQA site by clicking the demo site link

Starting URL: https://www.toolsqa.com/selenium-training/

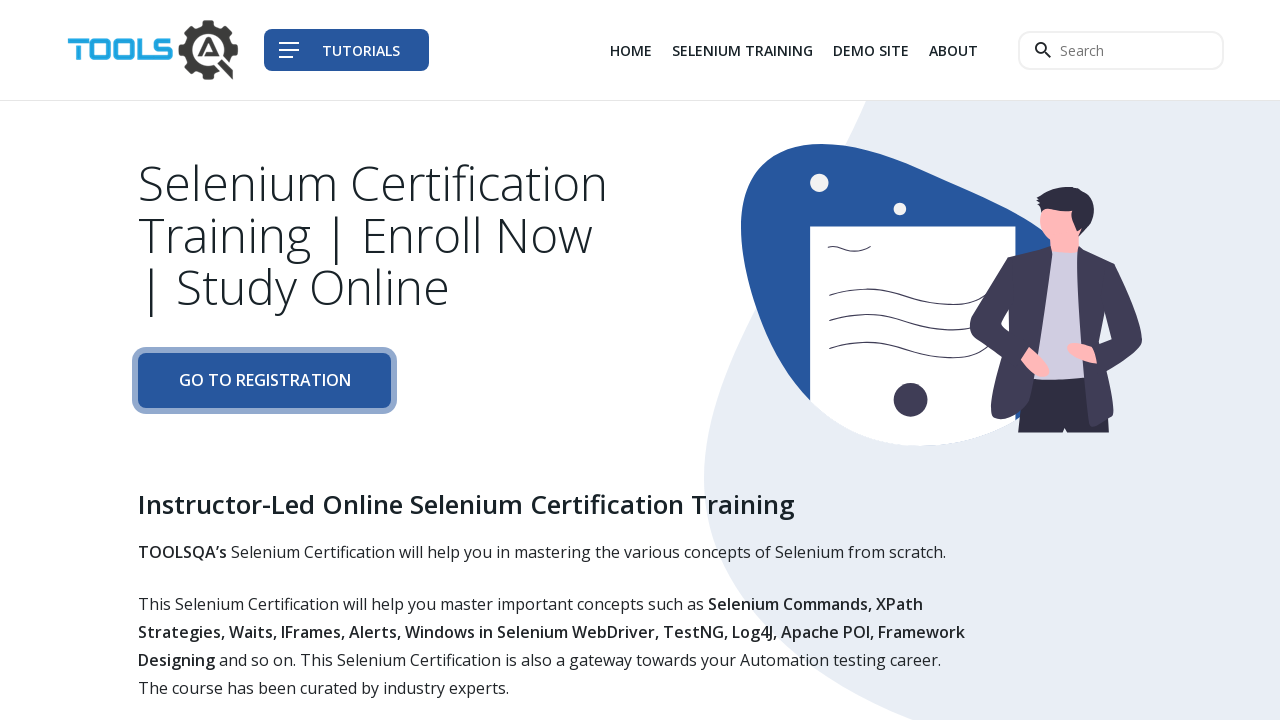

Clicked Demo Site link (third navigation item) to navigate from ToolsQA to DemoQA at (871, 50) on div.col-auto li:nth-child(3) a
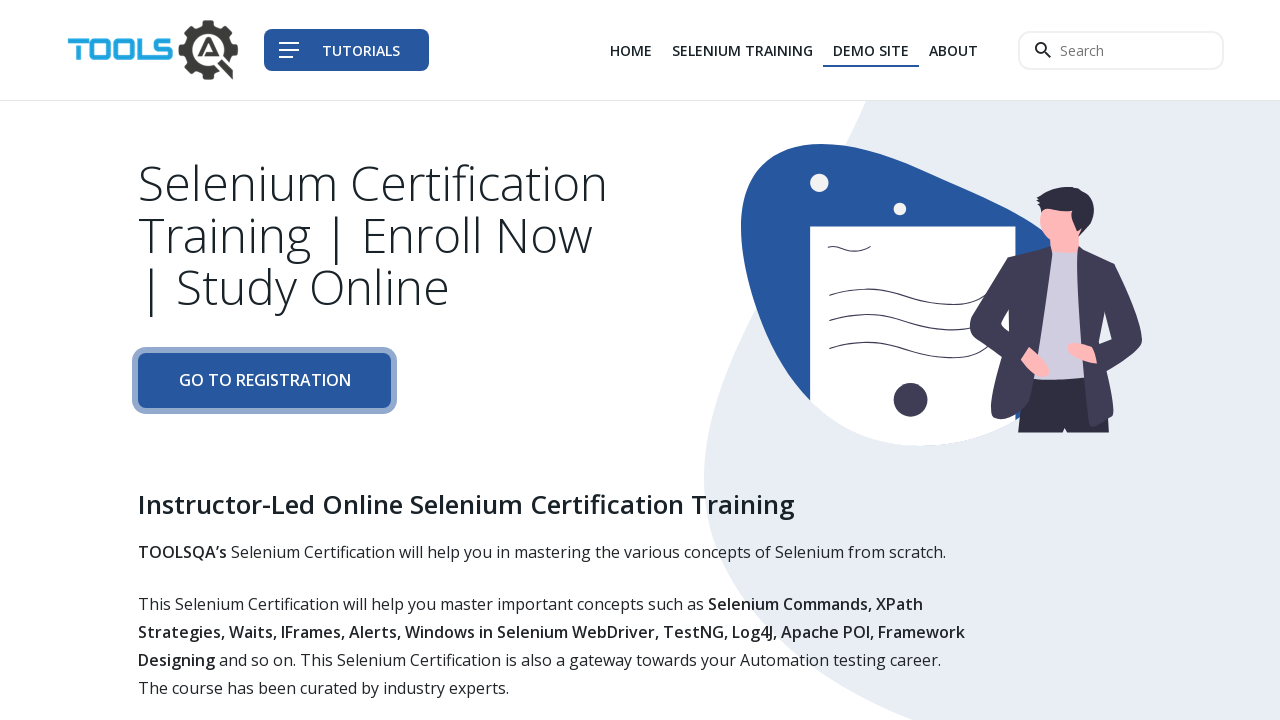

New page loaded and ready - successfully navigated to DemoQA site
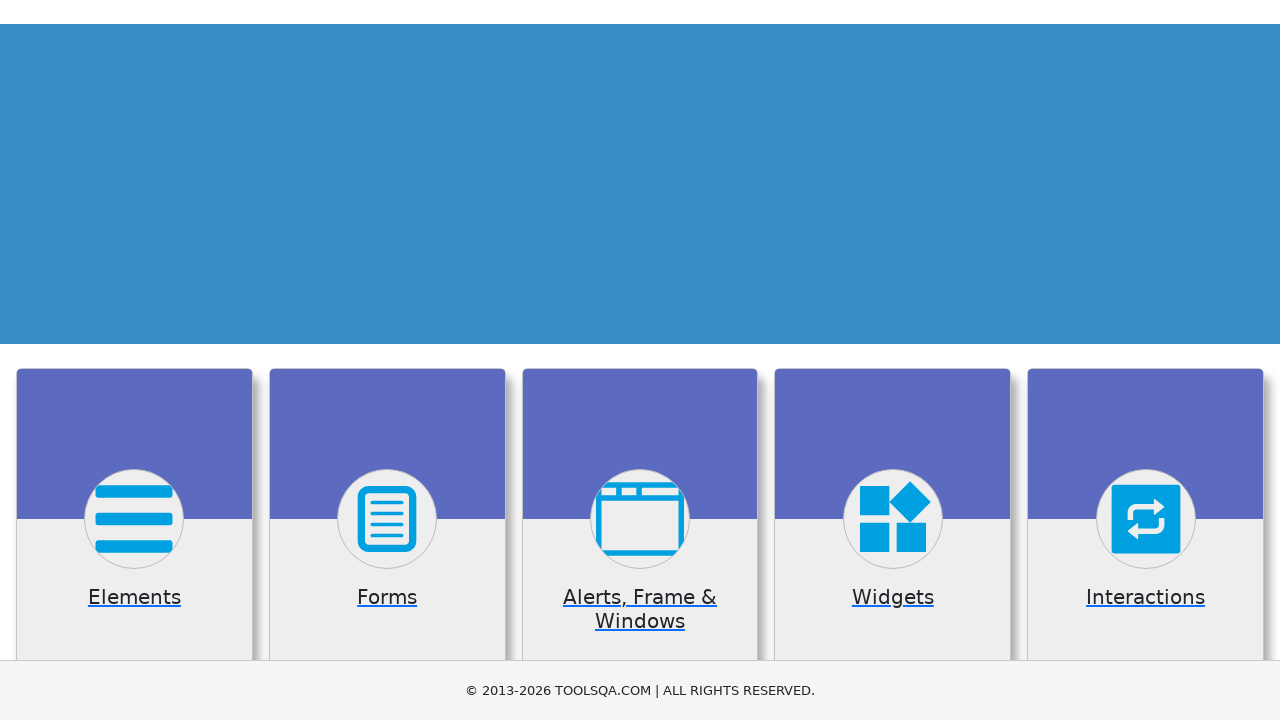

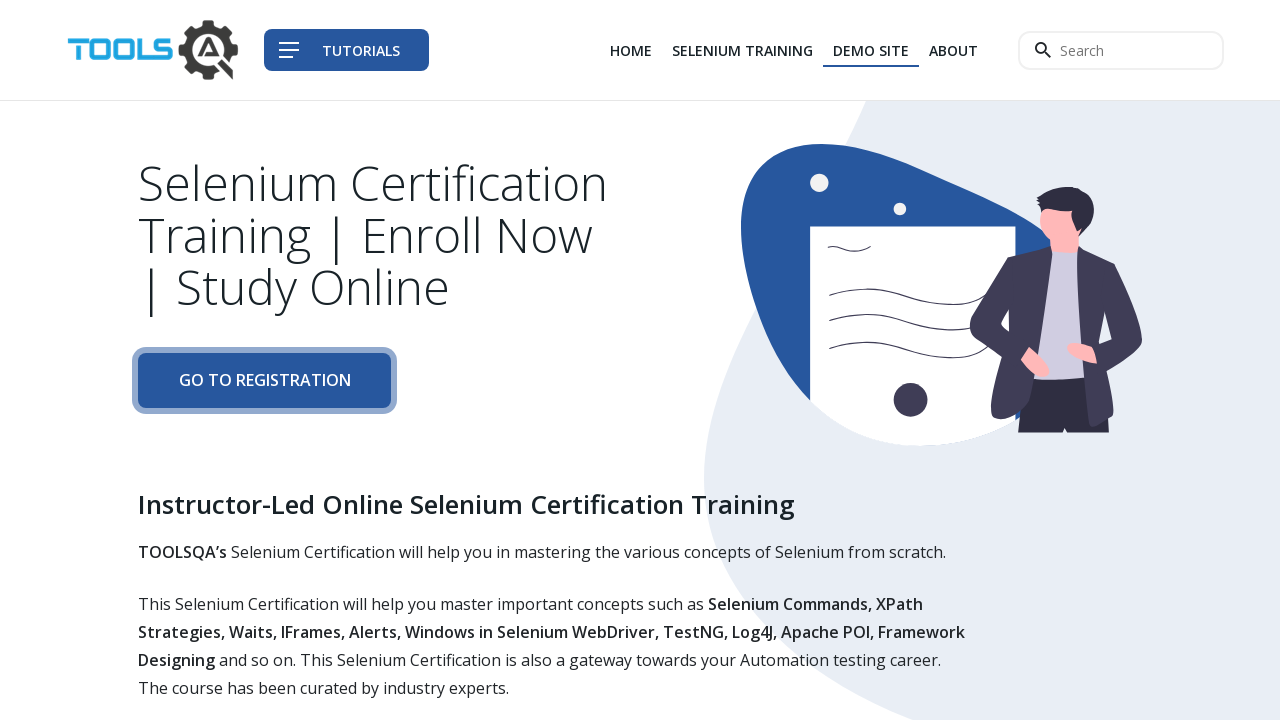